Tests opening new tabs and windows by clicking links and handling multiple browser contexts

Starting URL: https://dgotlieb.github.io/Navigation/Navigation.html

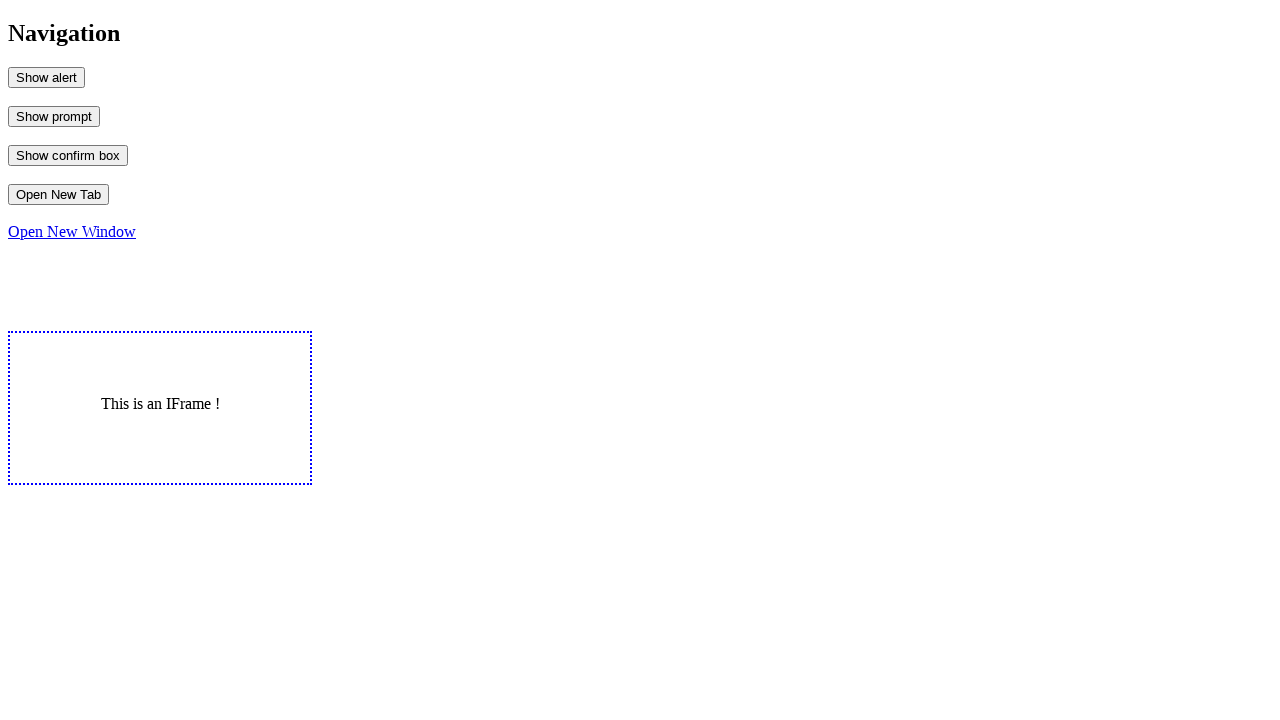

Clicked button to open new tab at (58, 194) on #openNewTab
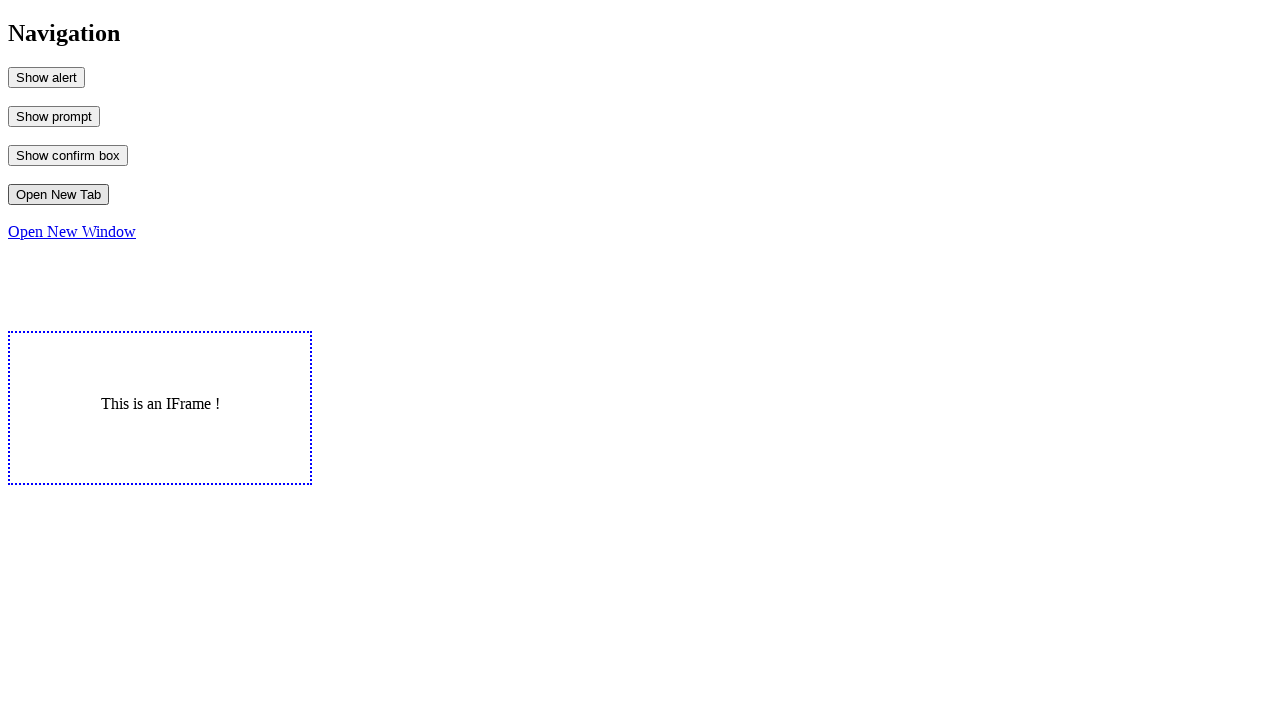

New tab opened and page object captured
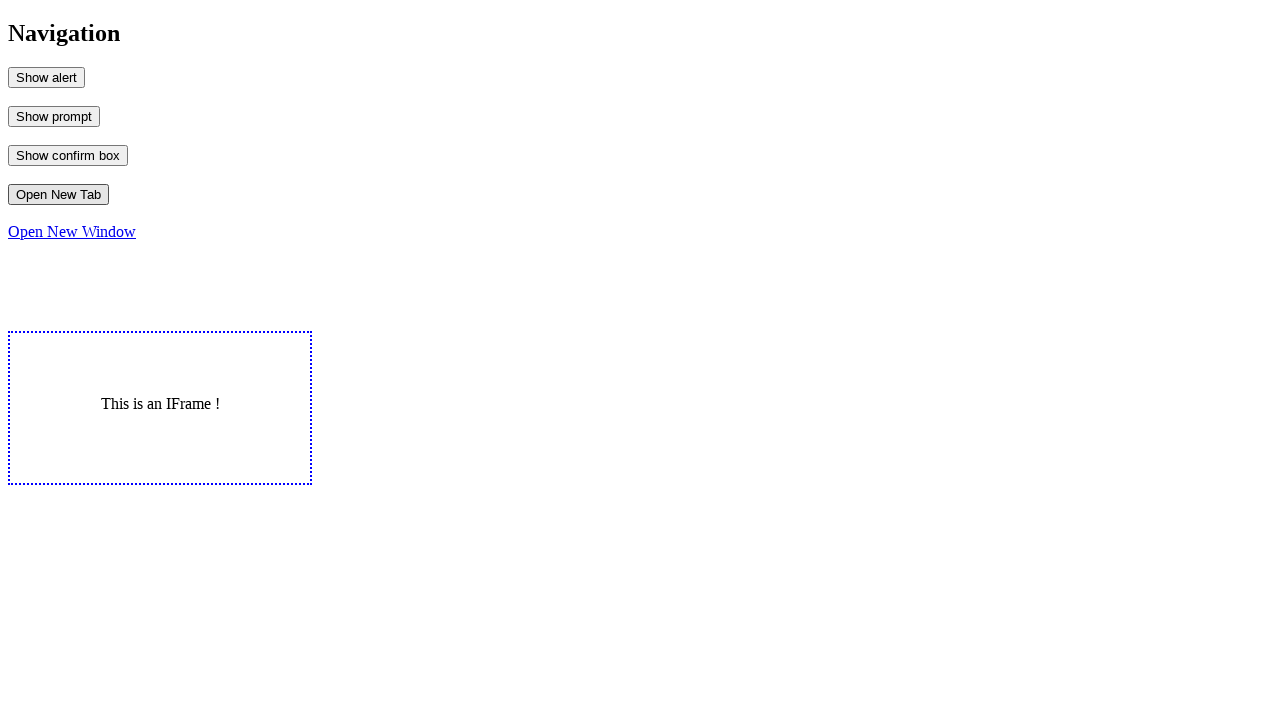

Closed new tab
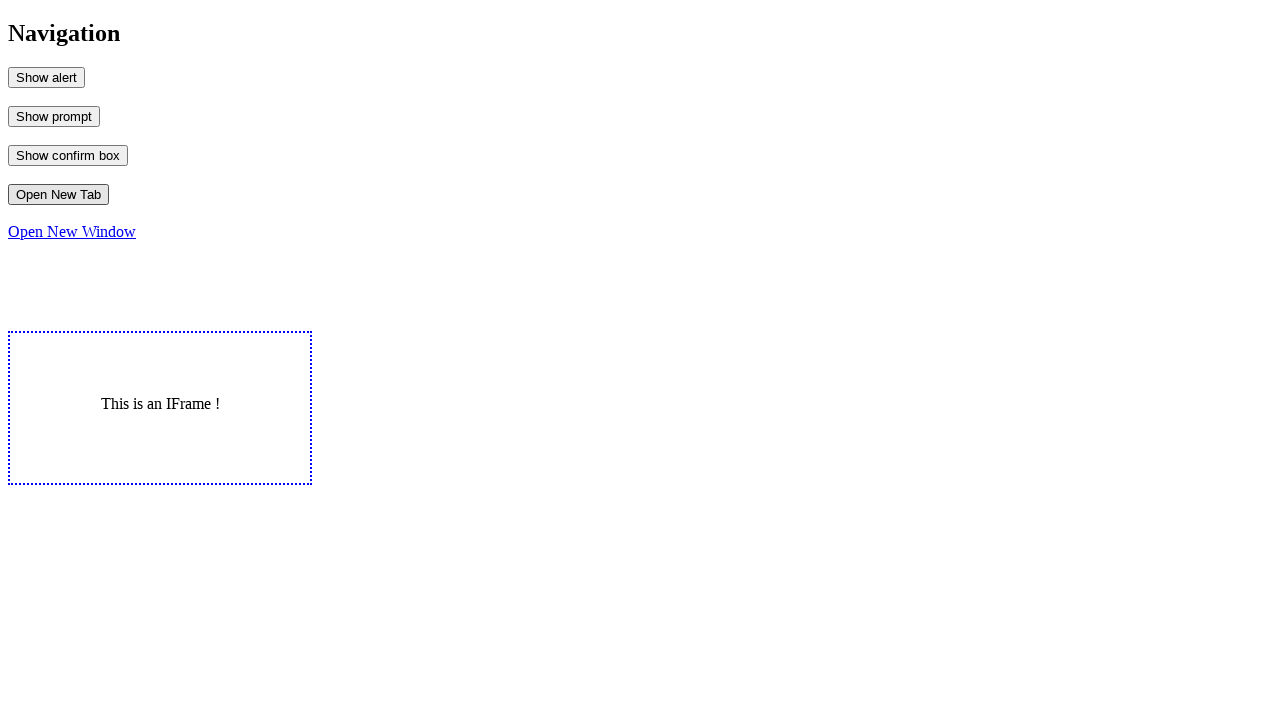

Clicked link to open new window at (72, 231) on a[href='newWindow.html']
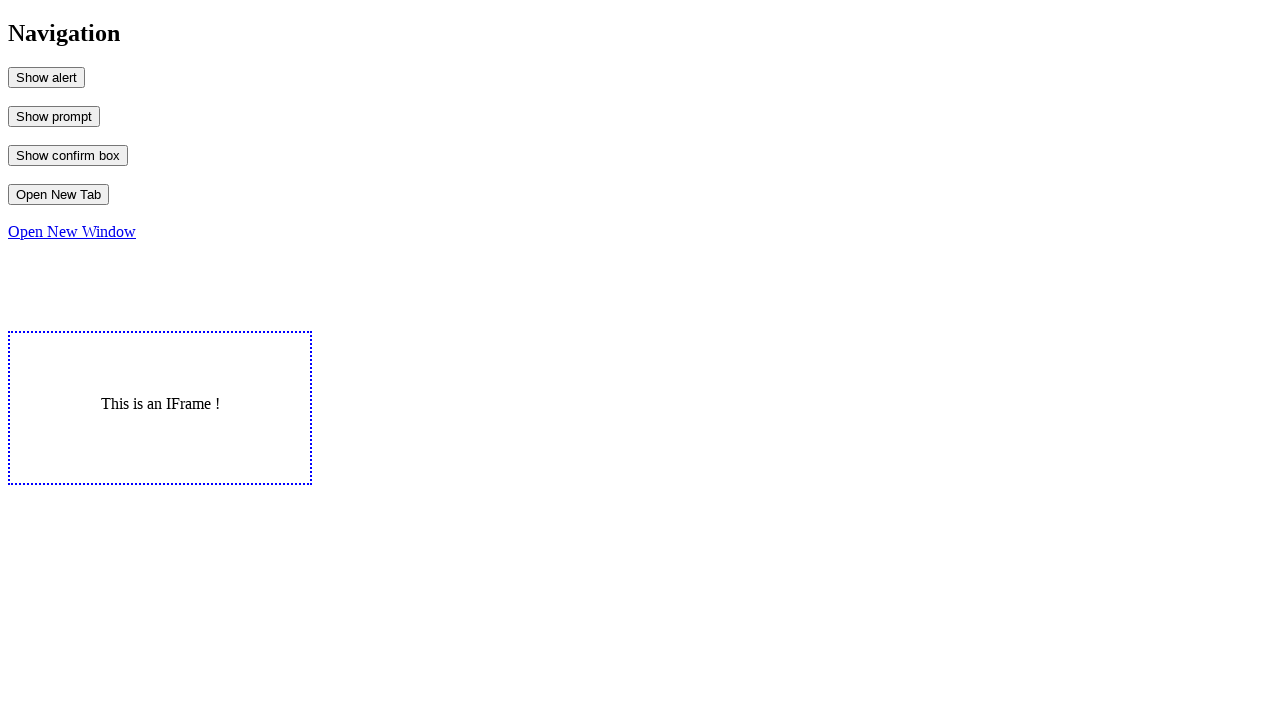

New window opened and page object captured
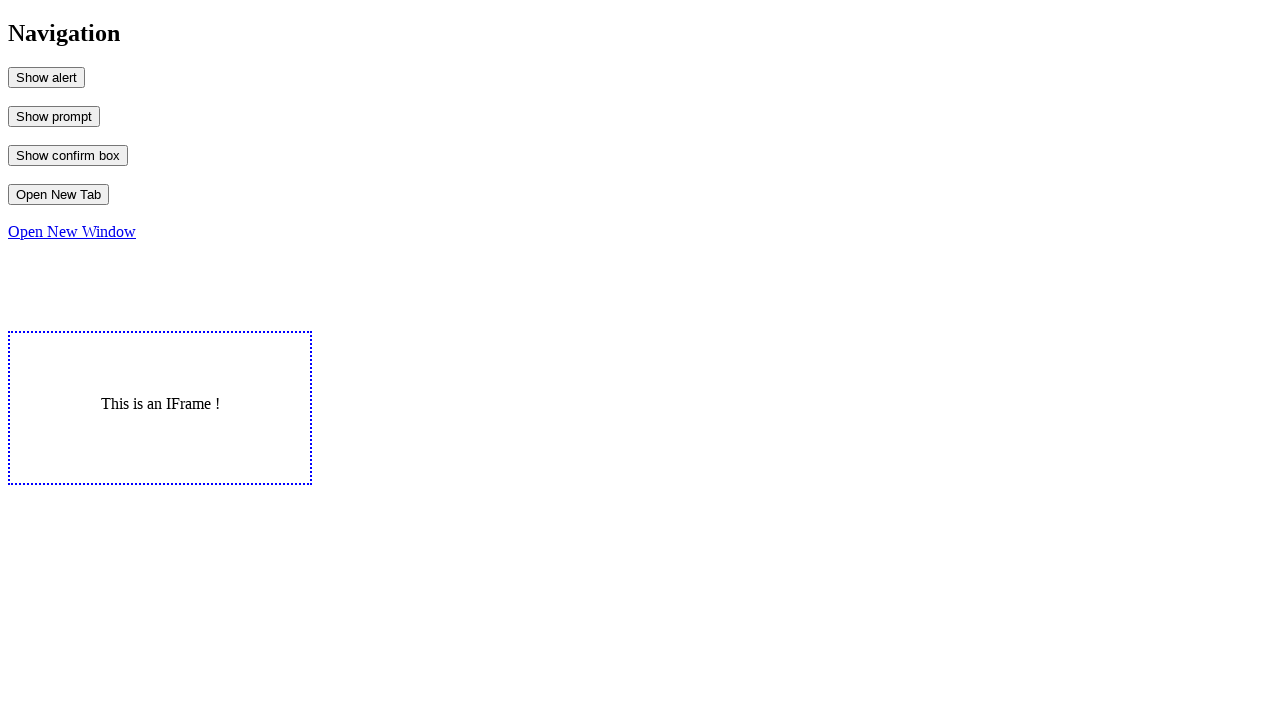

Closed new window
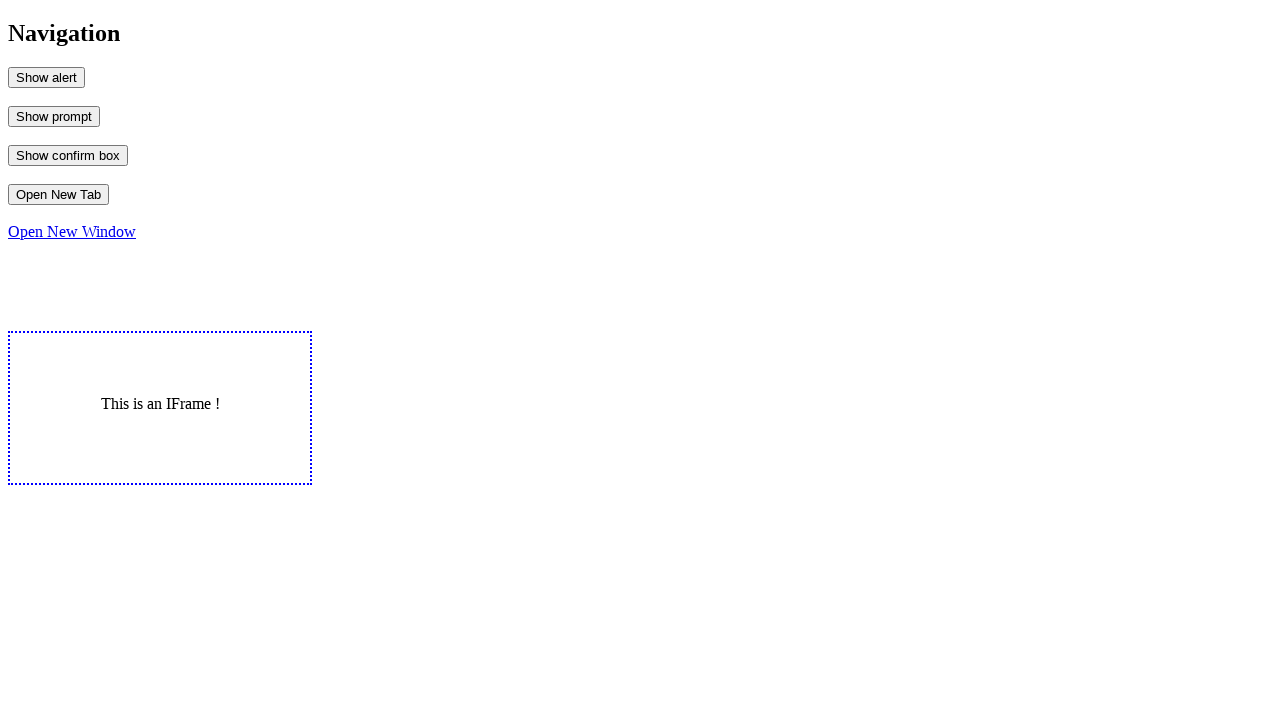

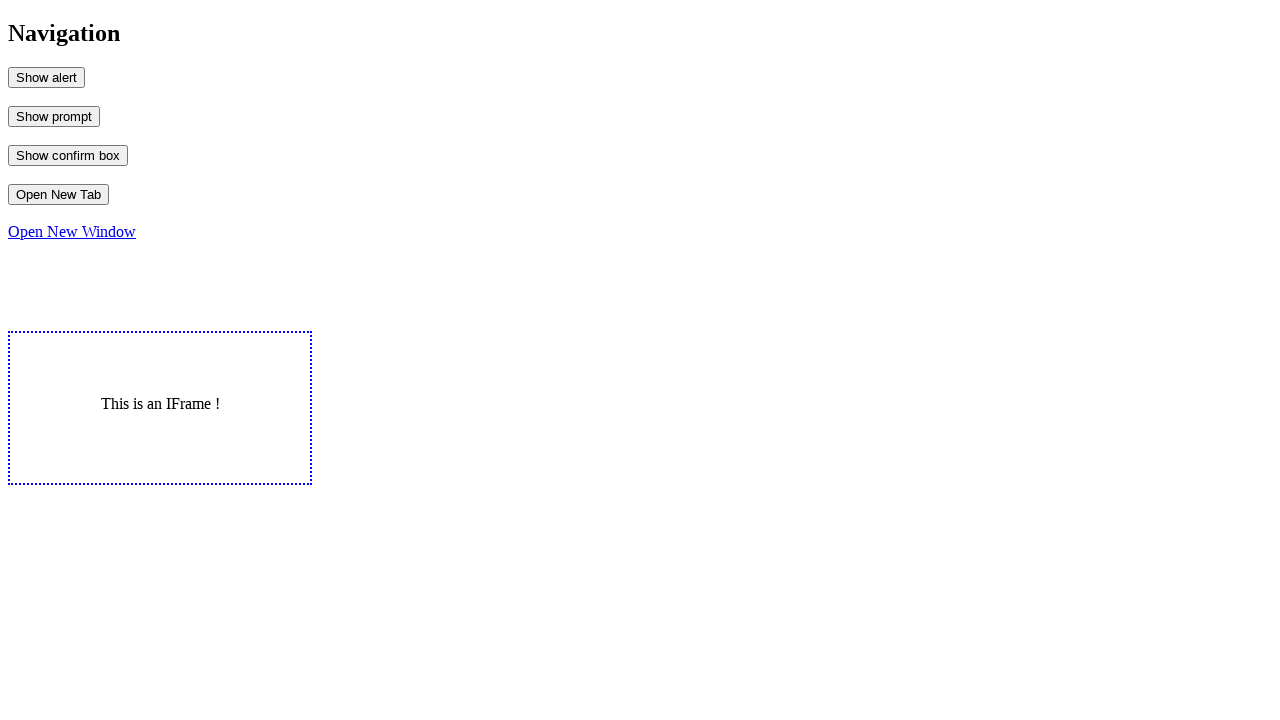